Navigates to Microsoft Australia website and verifies the page loads correctly by checking the URL contains 'en-au'

Starting URL: https://www.microsoft.com/en-au/

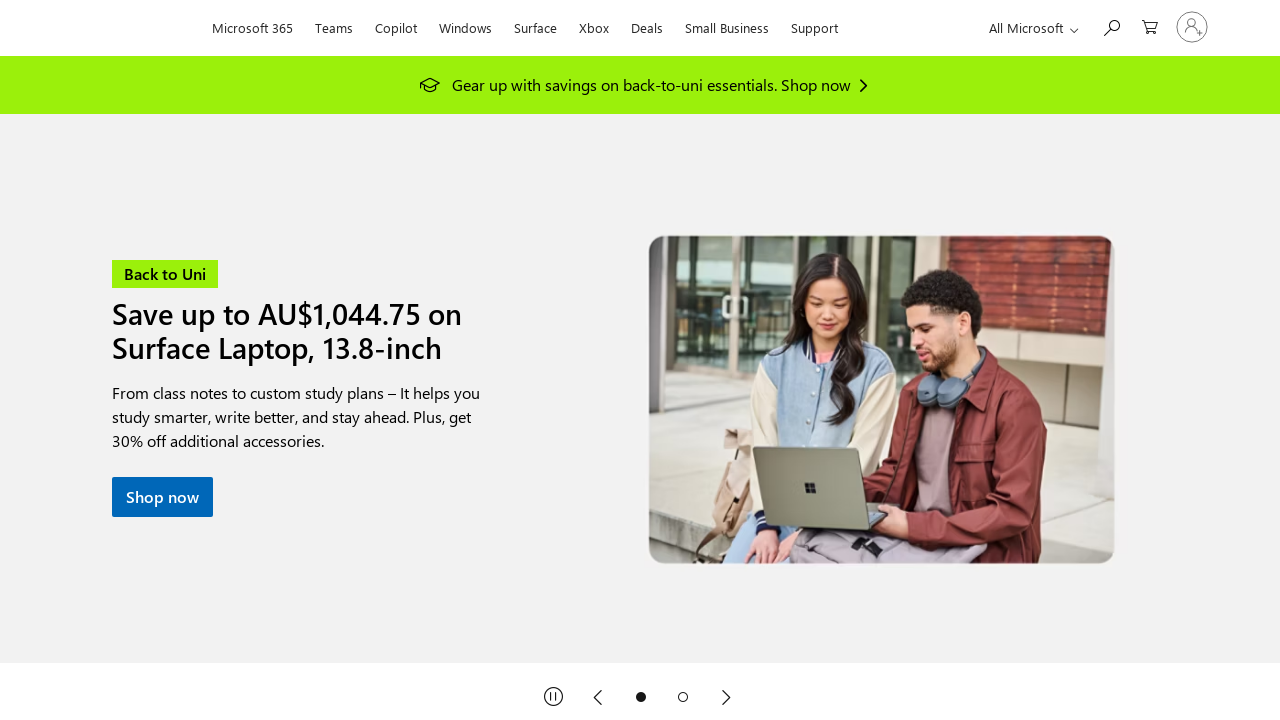

Waited for page to reach domcontentloaded state
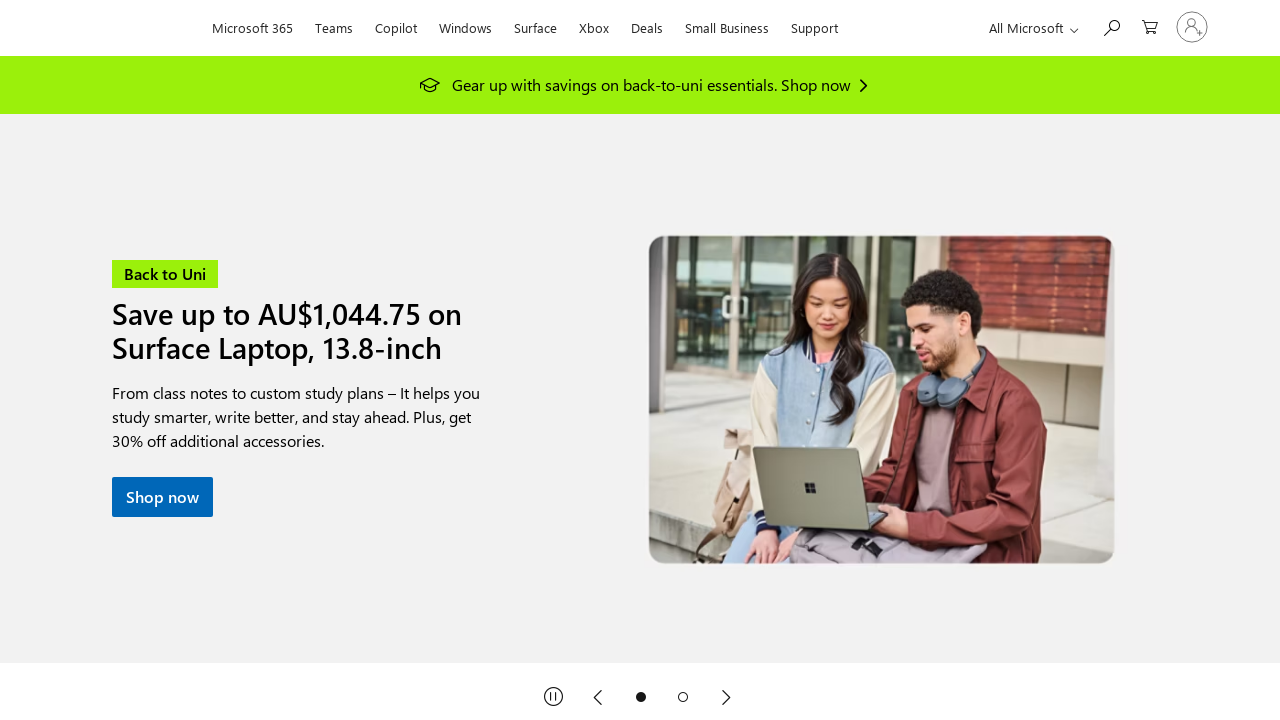

Verified URL contains 'en-au' for Microsoft Australia page
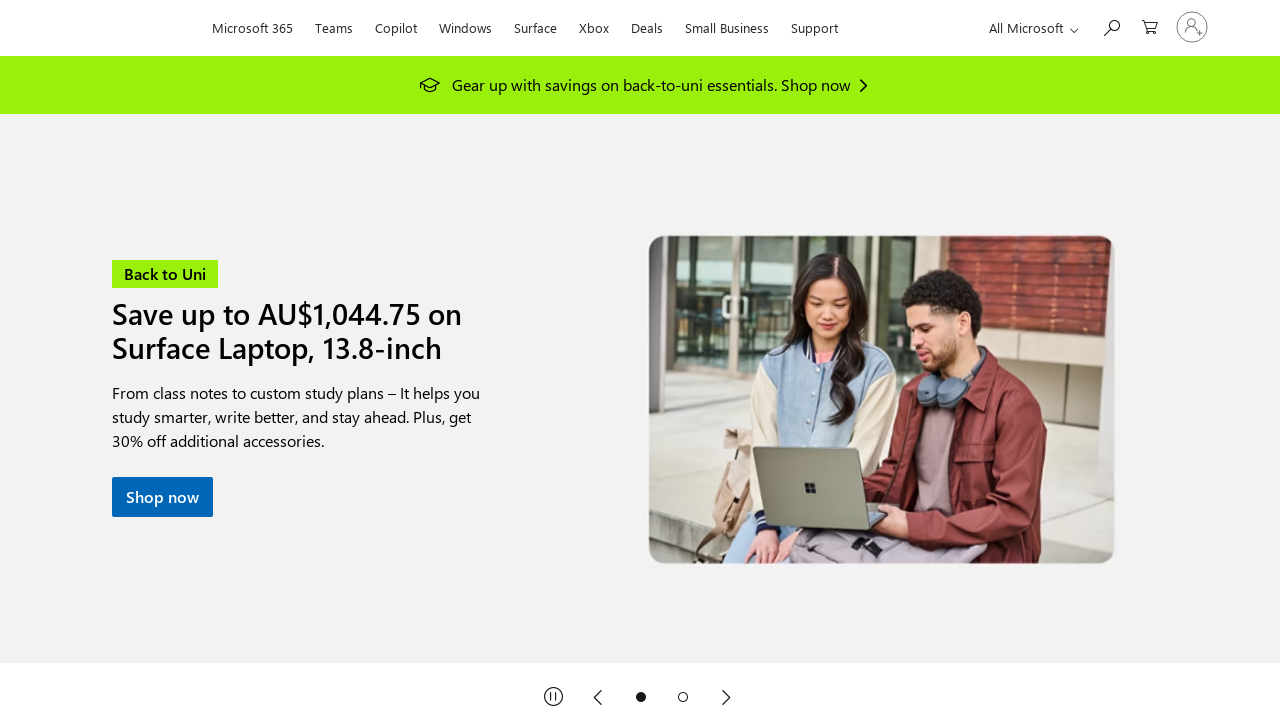

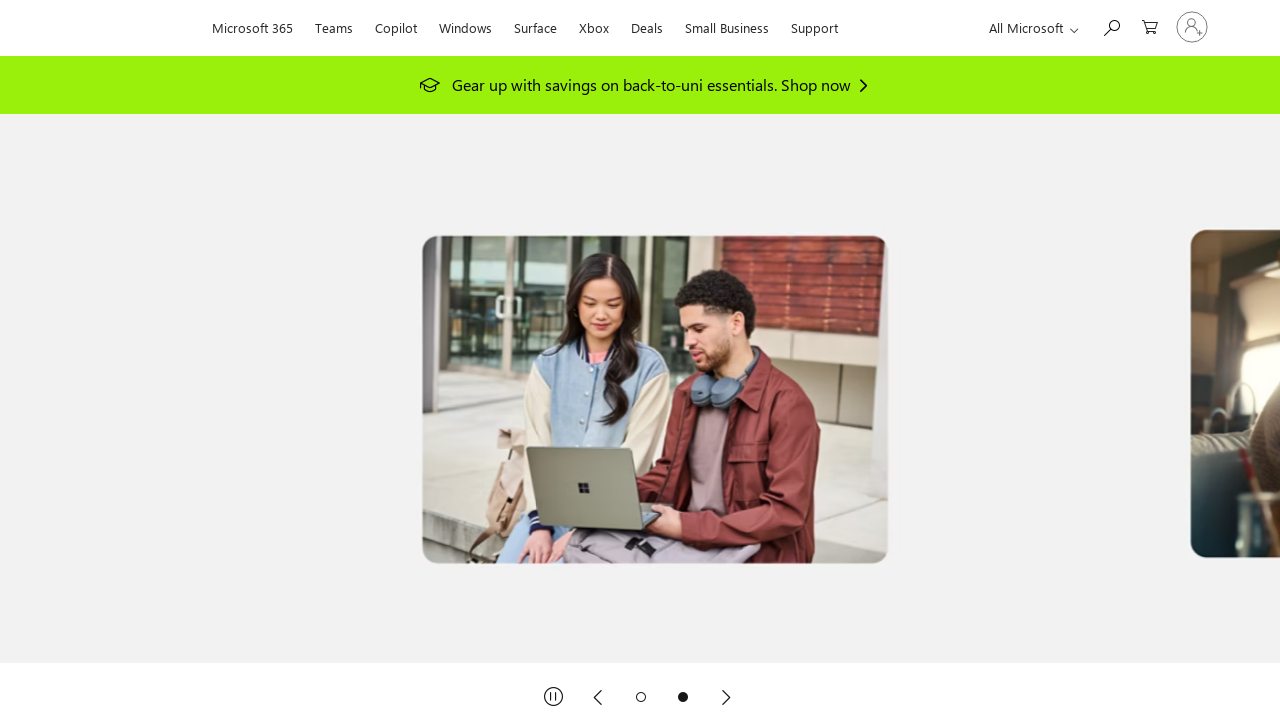